Tests that clicking the Sign In button without entering credentials displays an incorrect username/password warning message

Starting URL: https://rahulshettyacademy.com/locatorspractice

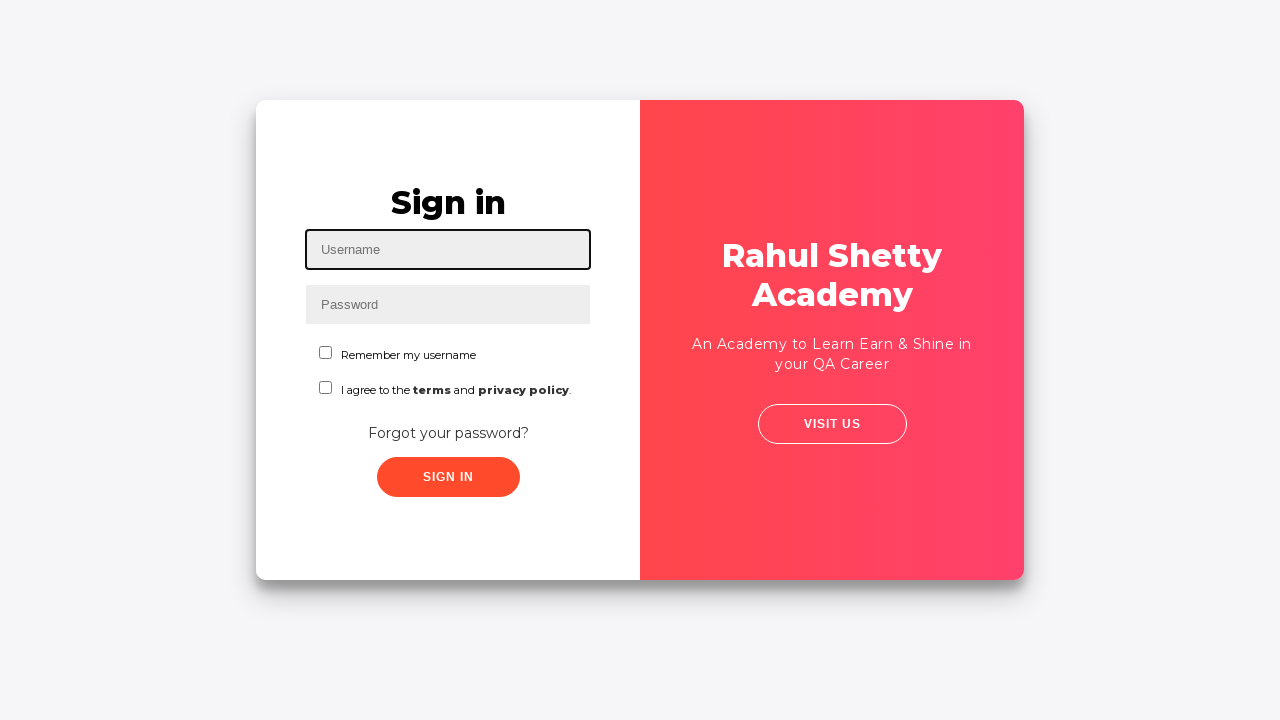

Clicked Sign In button without entering credentials at (448, 477) on xpath=//button[normalize-space()='Sign In']
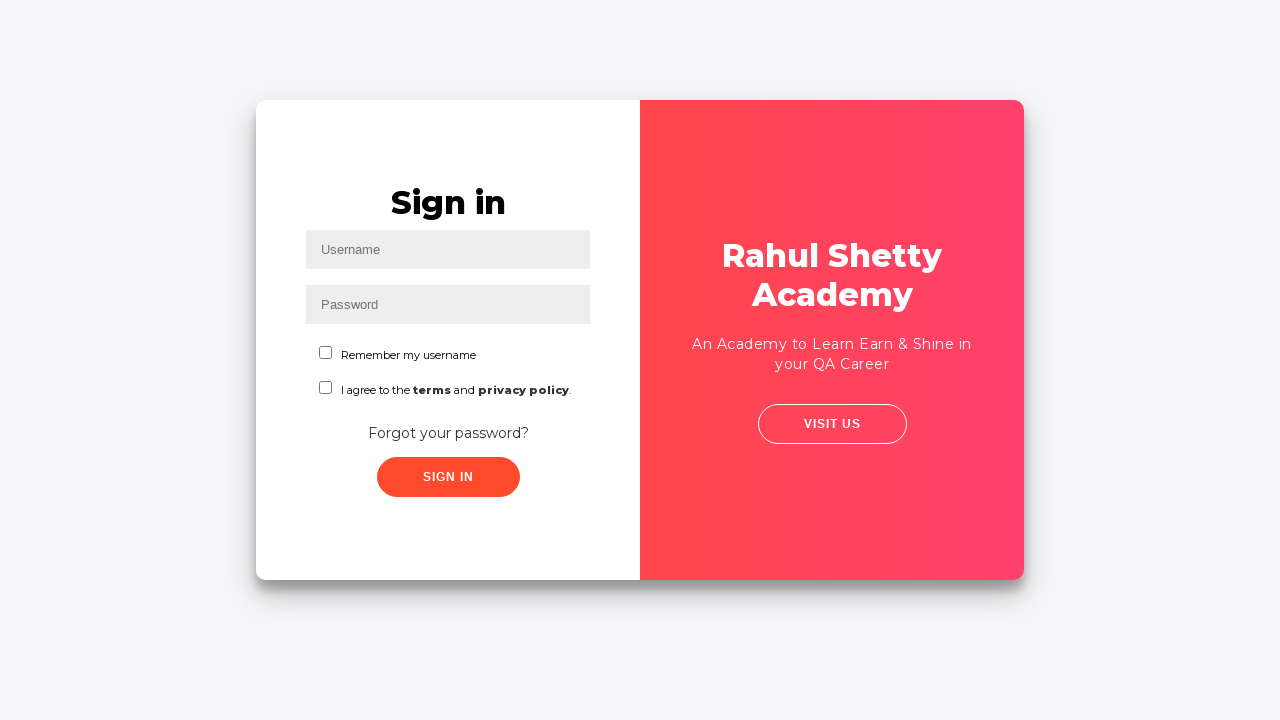

Incorrect username or password warning message appeared
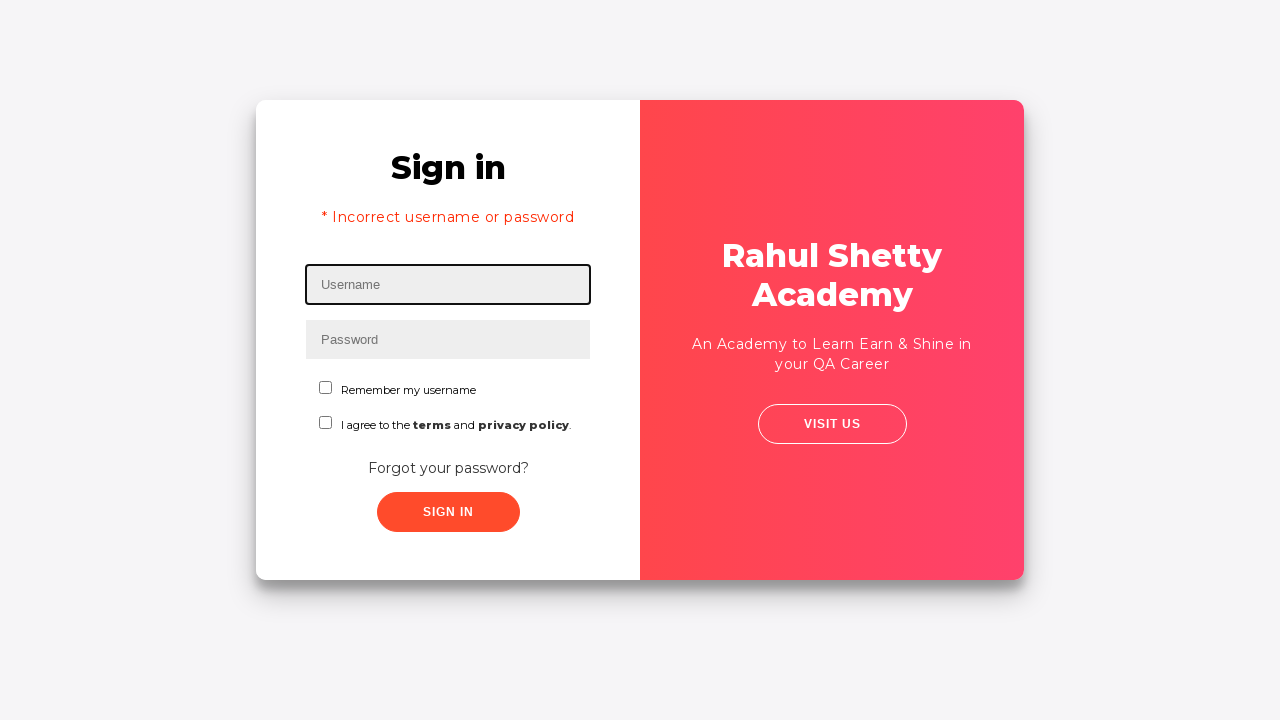

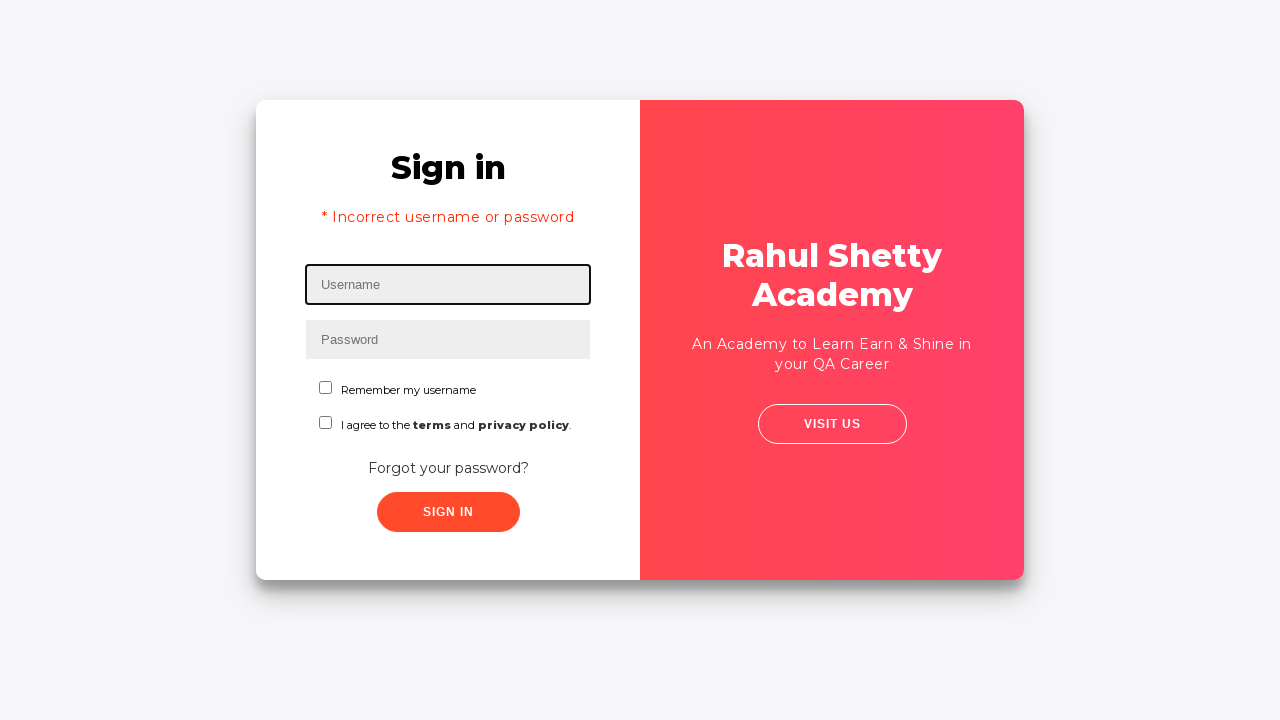